Tests input field interactions including filling text fields, using keyboard navigation, clearing fields, and verifying disabled state of elements on the LetCode edit page.

Starting URL: https://letcode.in/test

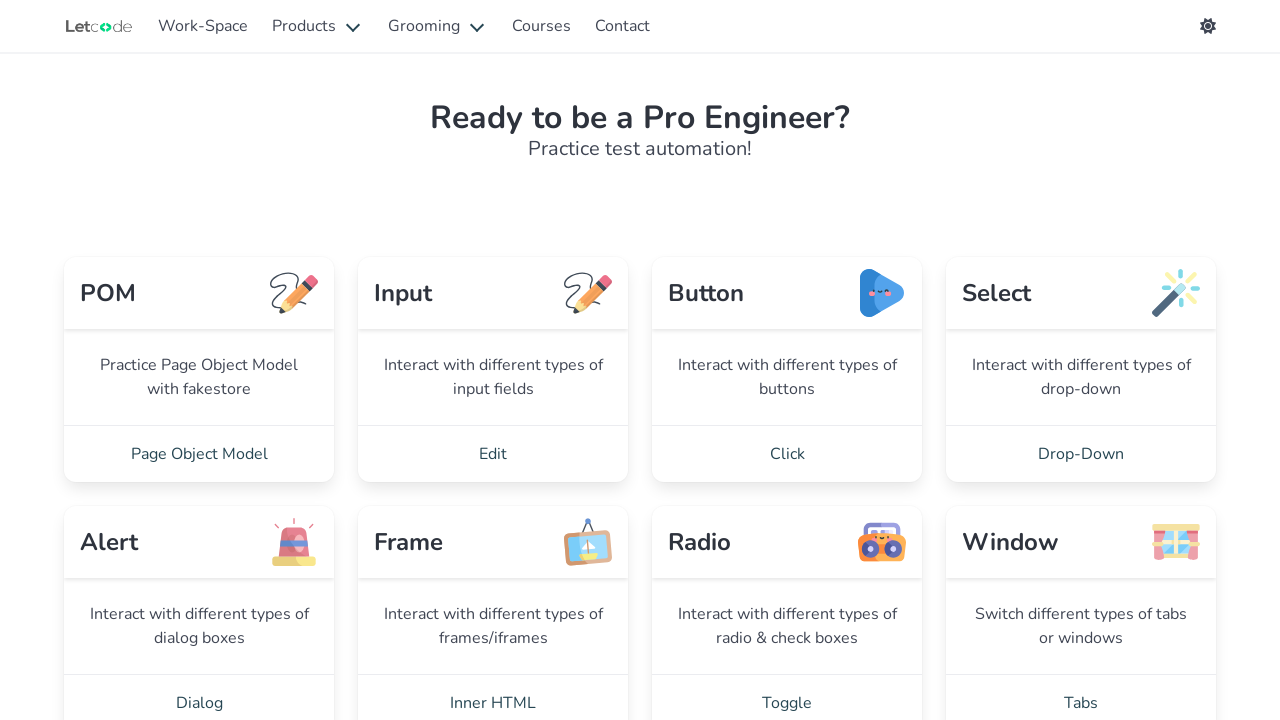

Waited for page to load (domcontentloaded state)
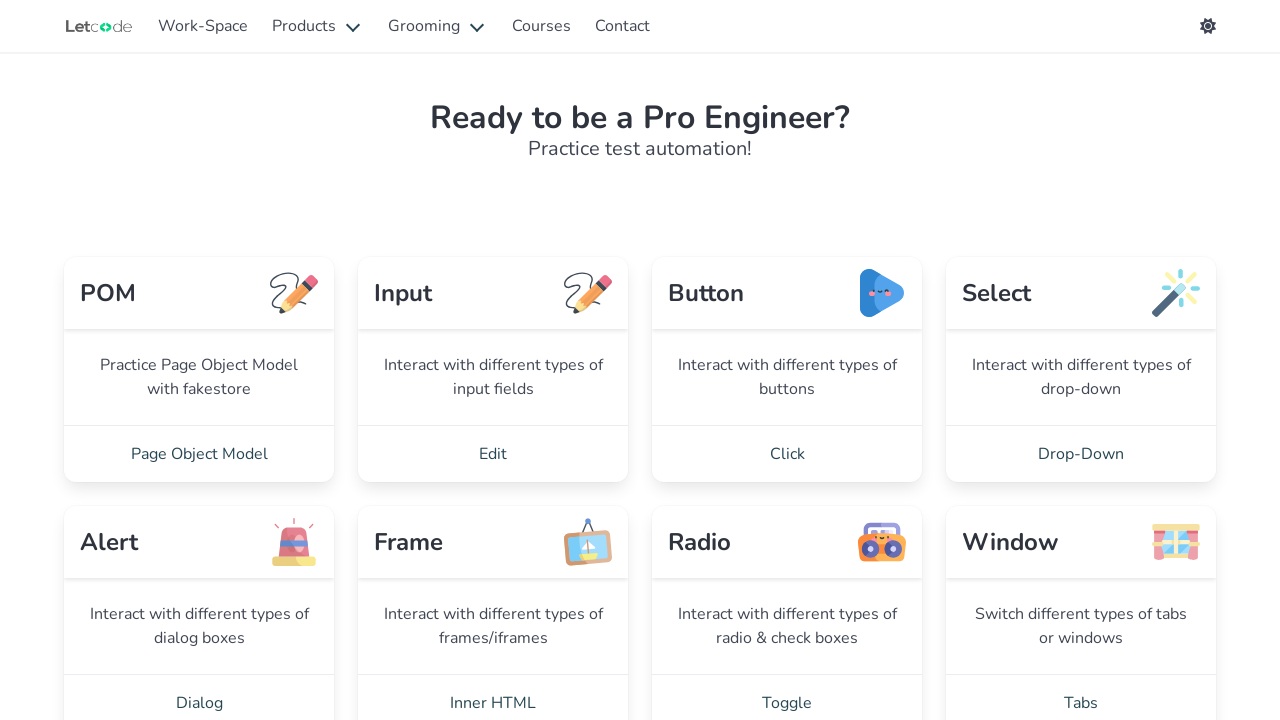

Clicked on edit link at (493, 454) on xpath=//a[@href='/edit']
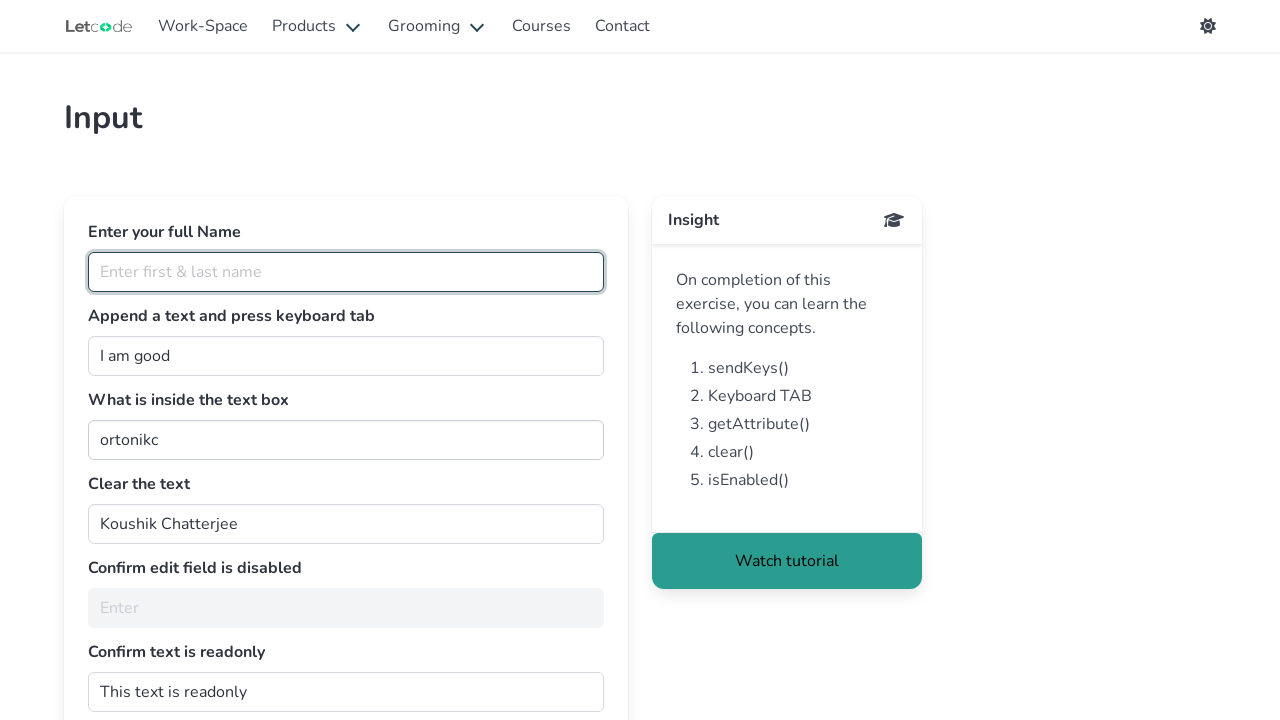

Navigated to LetCode edit page
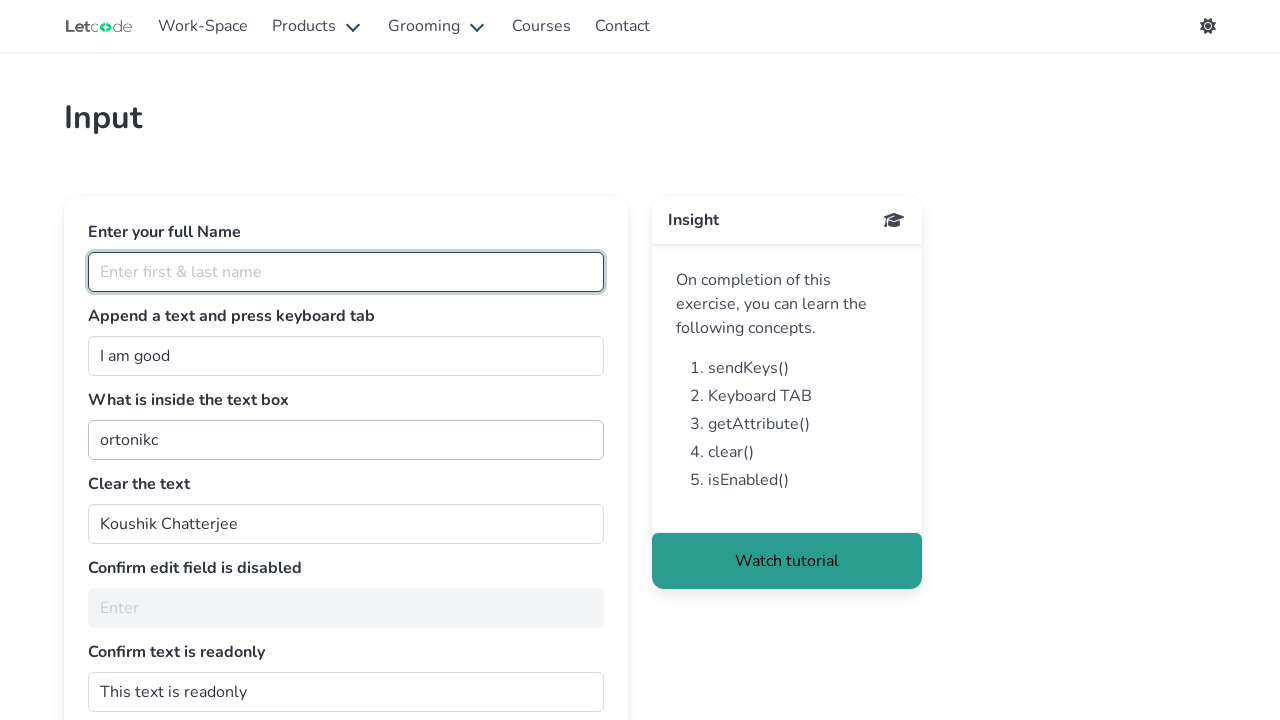

Filled first name field with 'Panner Selvam S' on internal:attr=[placeholder="Enter first & last name"i]
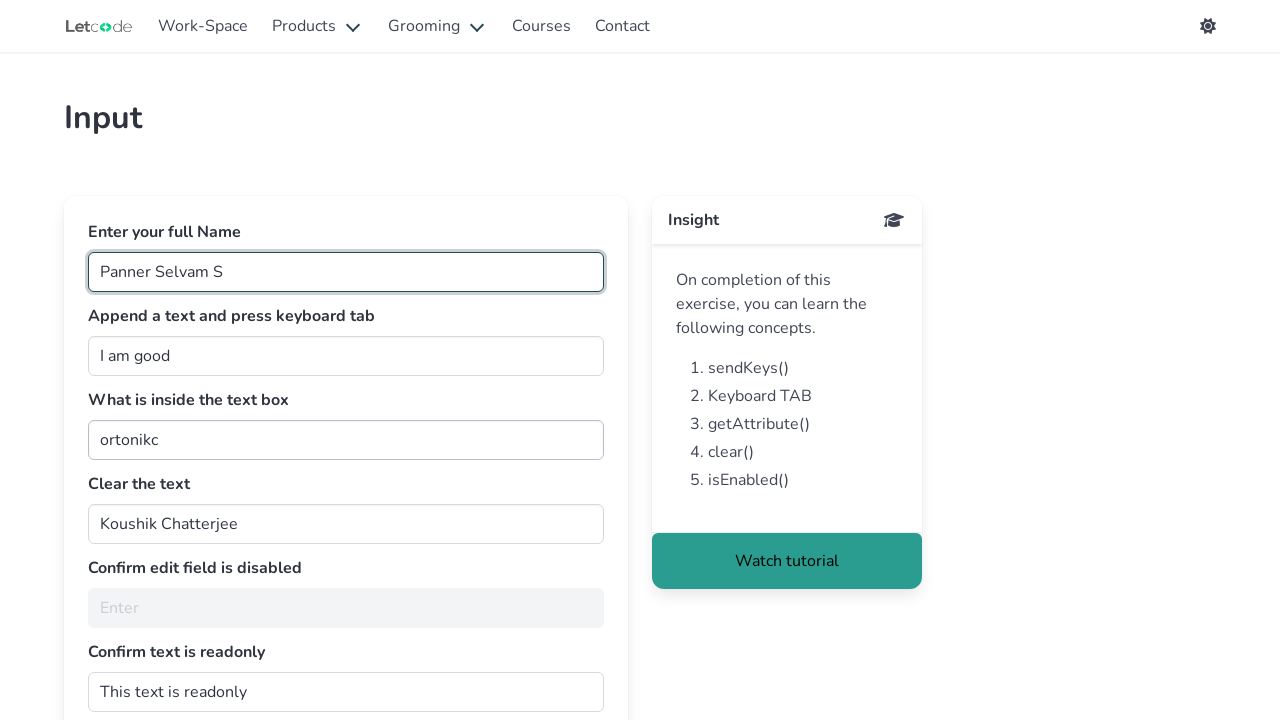

Filled second input field with ', Yourself?' on #join
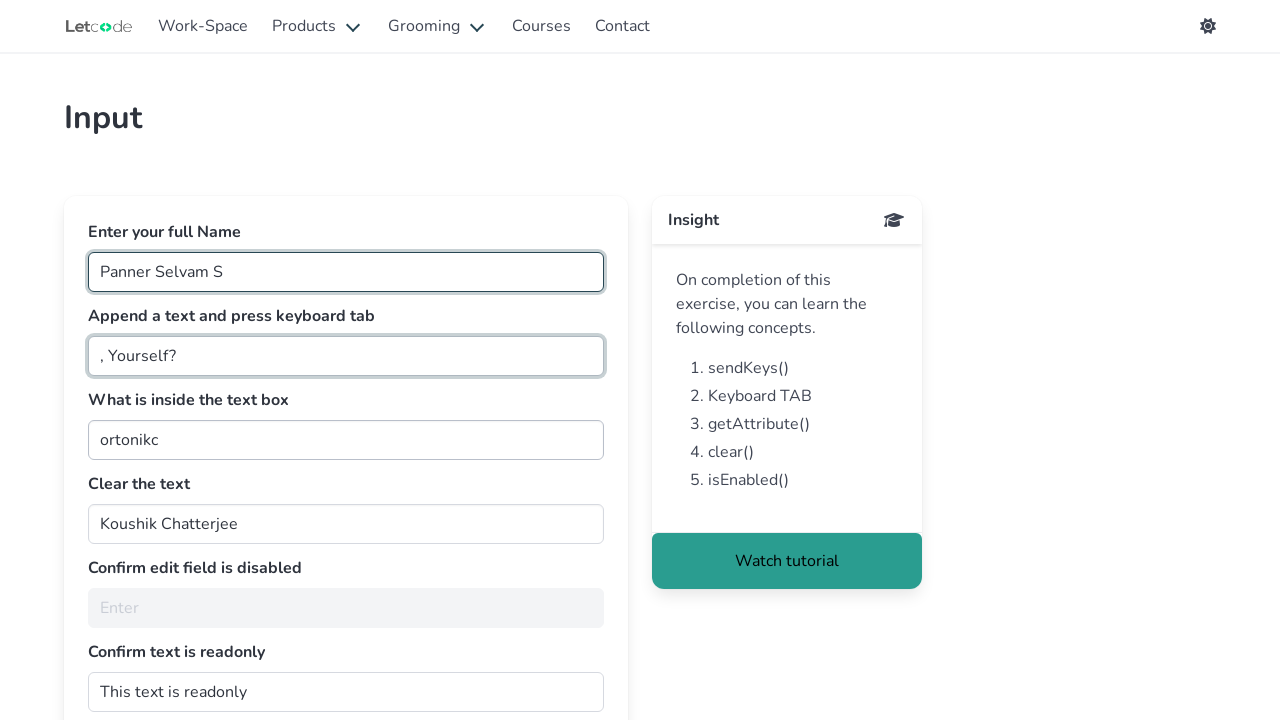

Pressed Tab key for keyboard navigation
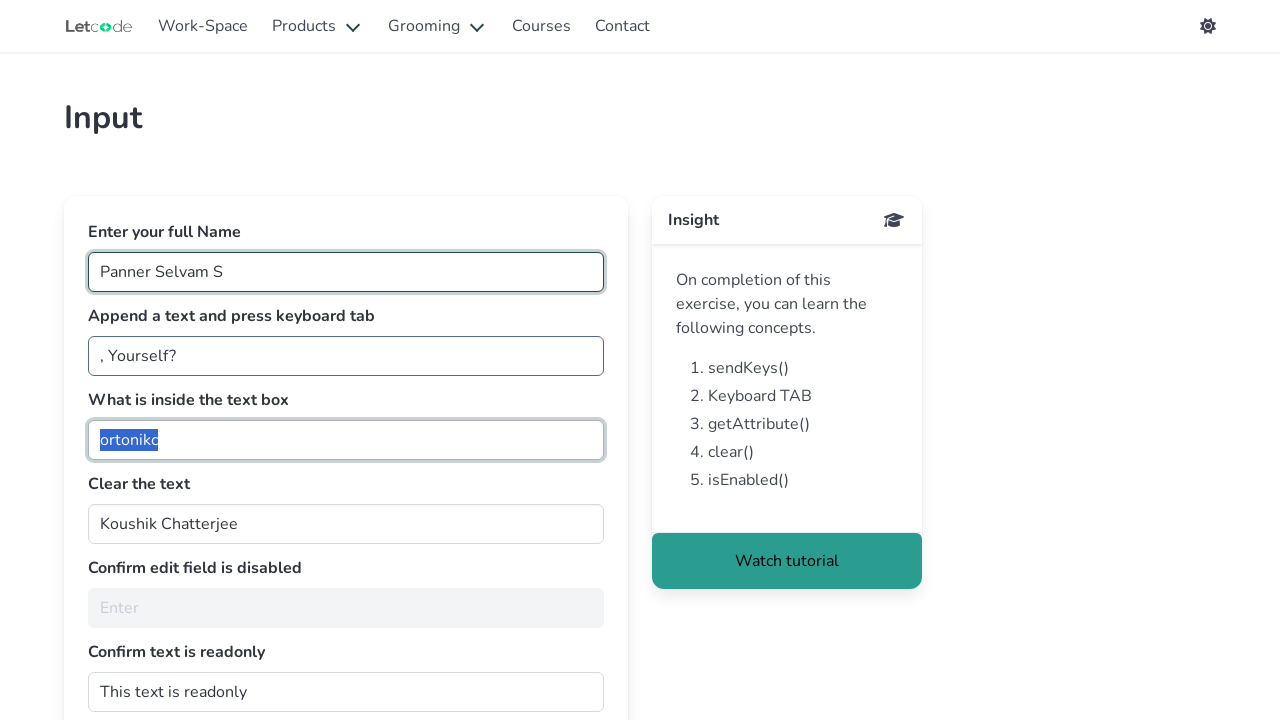

Cleared input field containing 'Koushik Chatterjee' on xpath=//input[@value='Koushik Chatterjee']
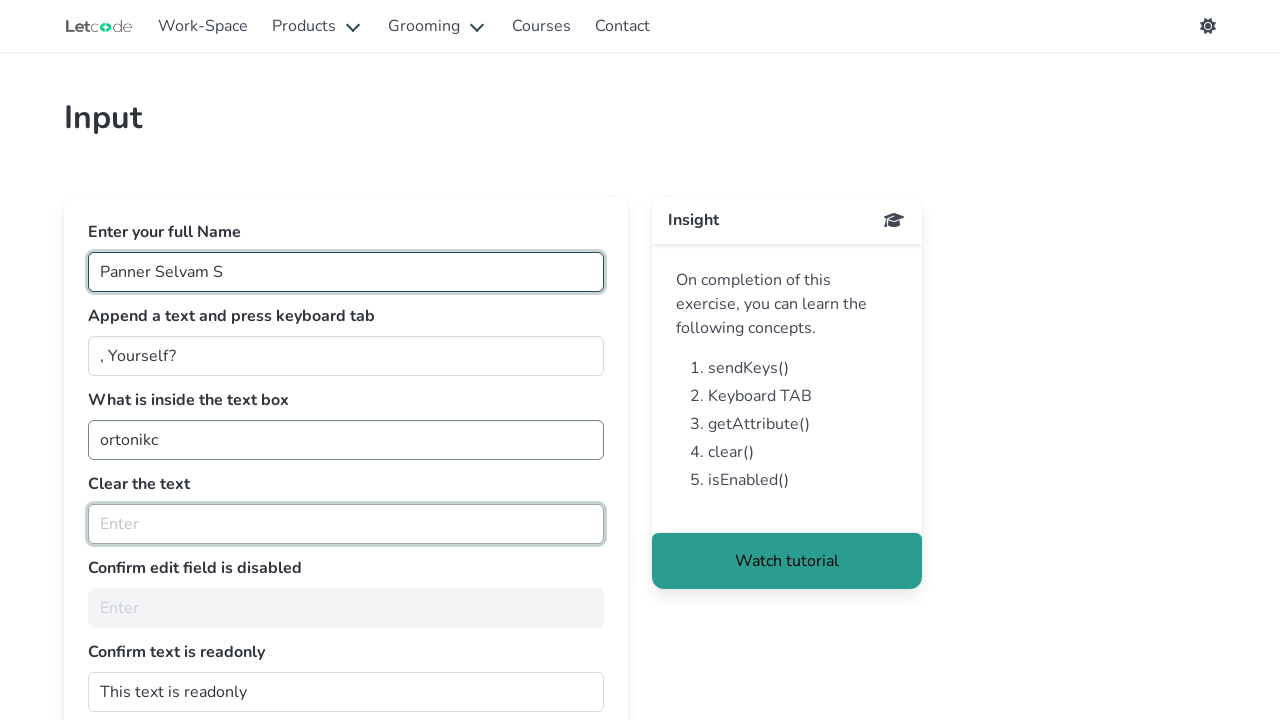

Verified disabled element 'noEdit' is present
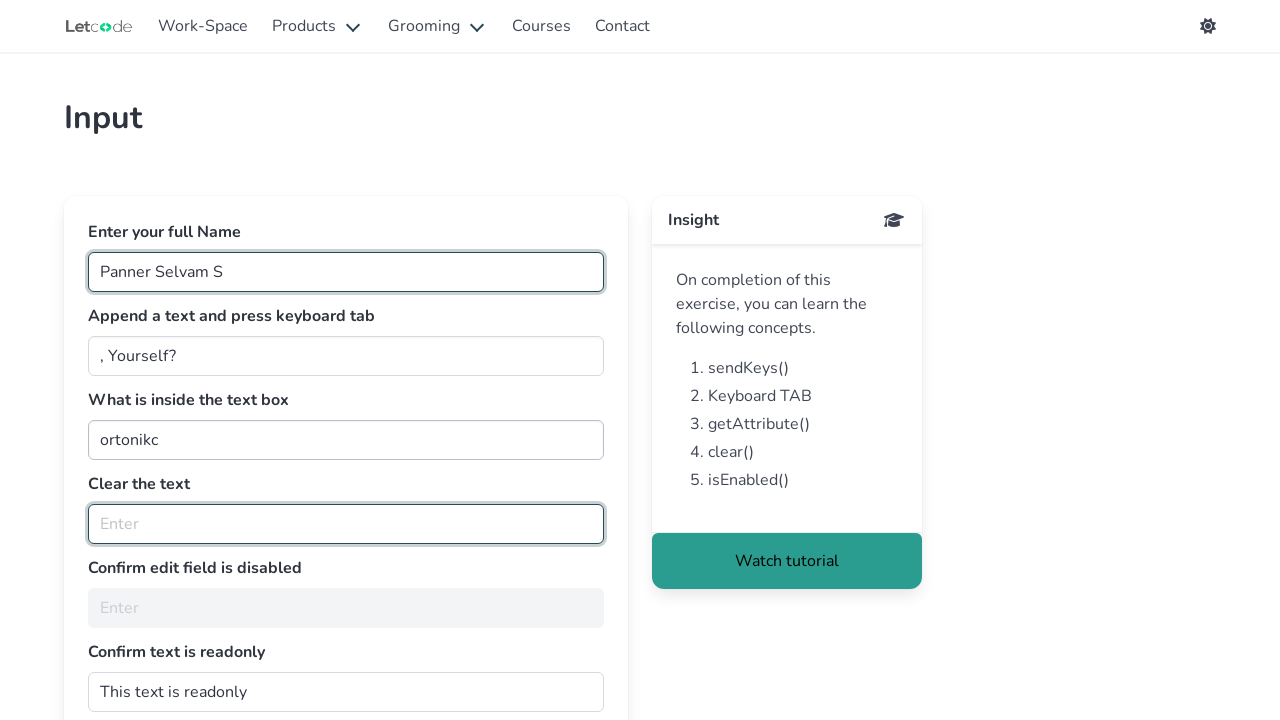

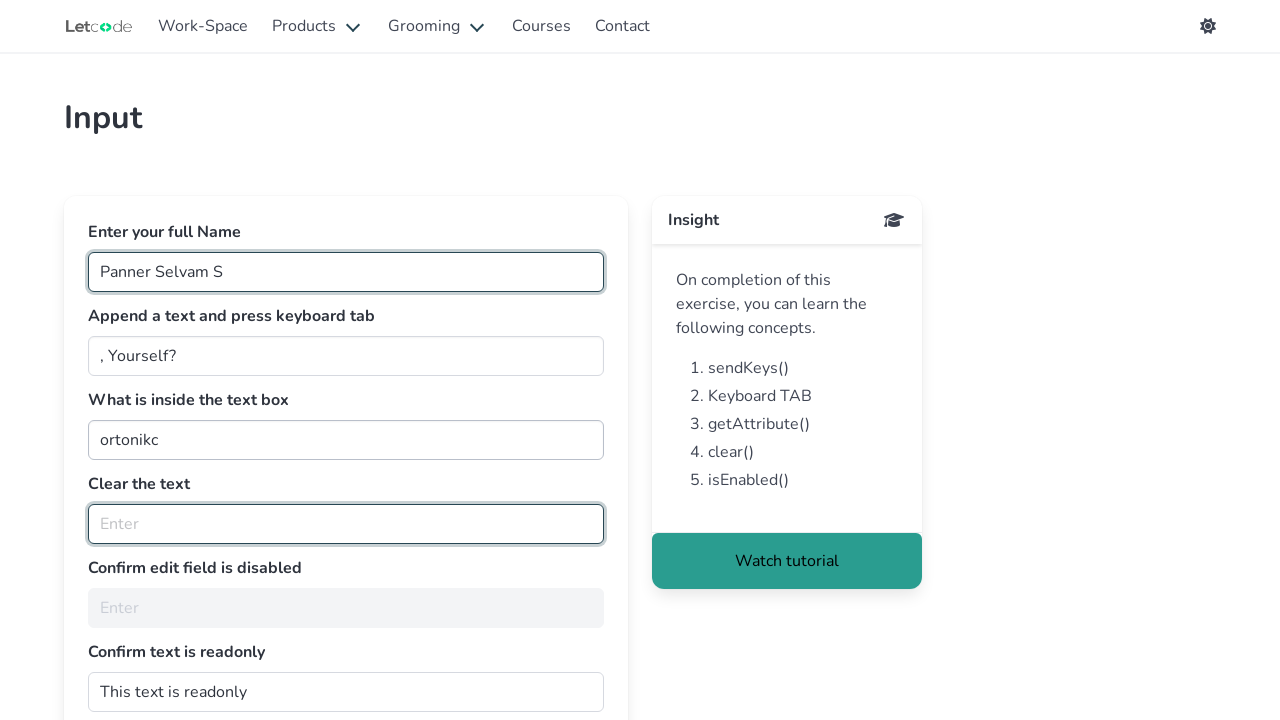